Navigates to wisequarter.com homepage and verifies the URL contains the expected domain name

Starting URL: https://www.wisequarter.com

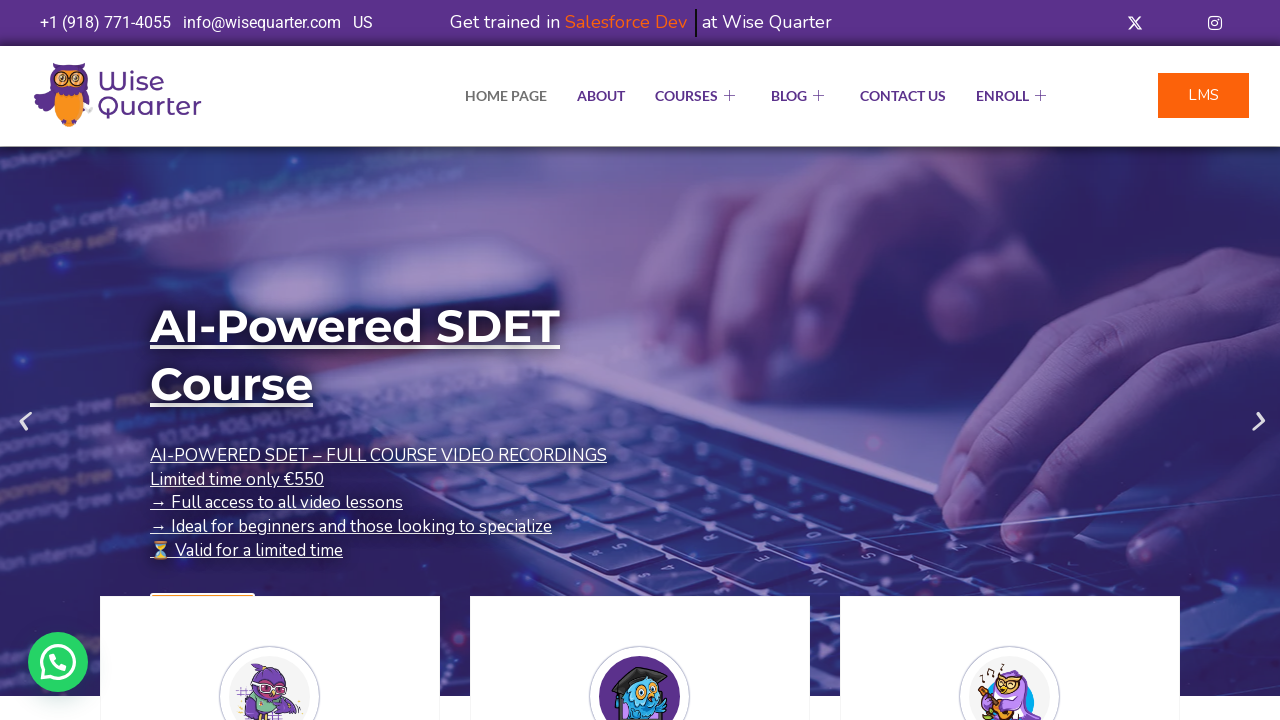

Verified URL contains 'wisequarter' domain name
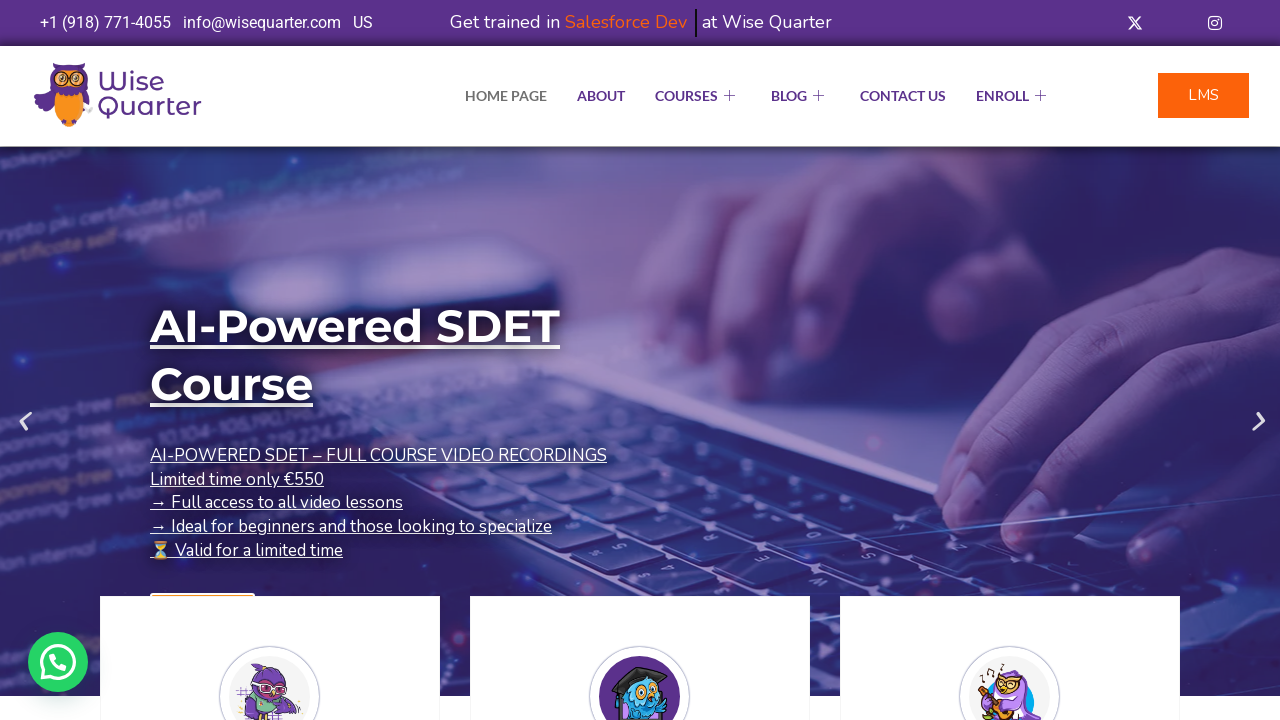

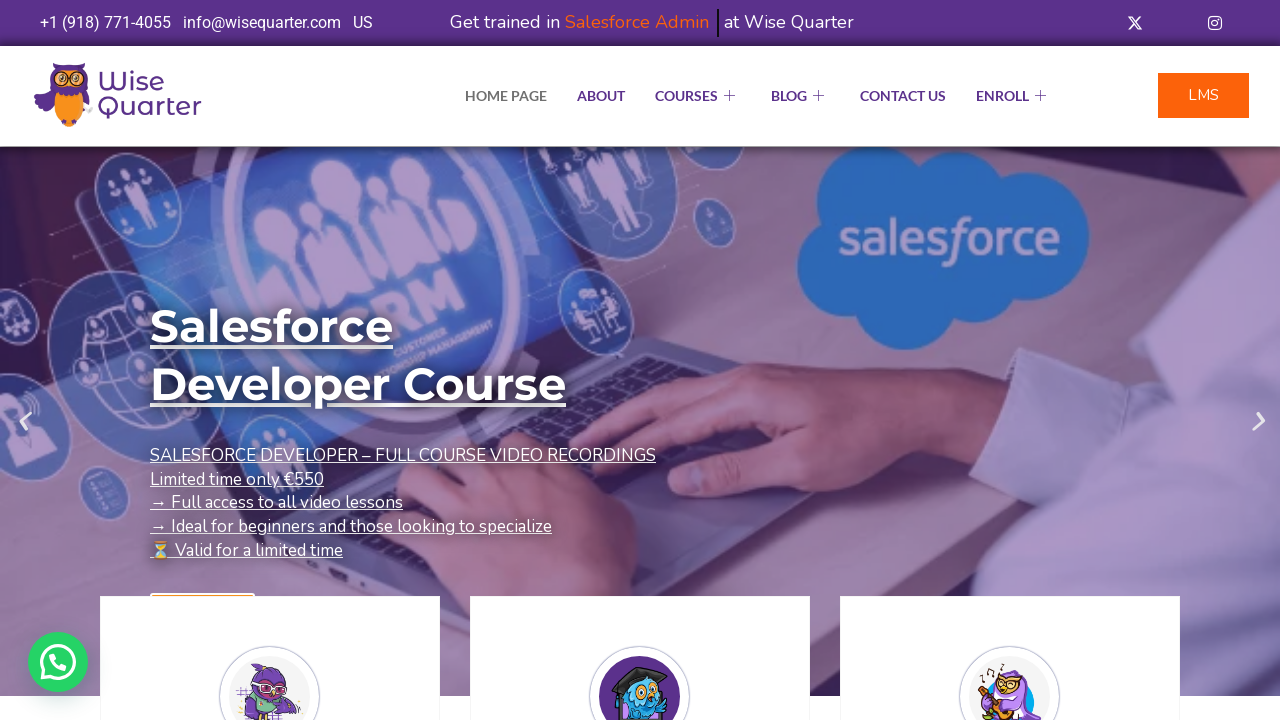